Tests basic browser navigation by navigating to a page and then using back and forward navigation controls

Starting URL: https://formy-project.herokuapp.com/

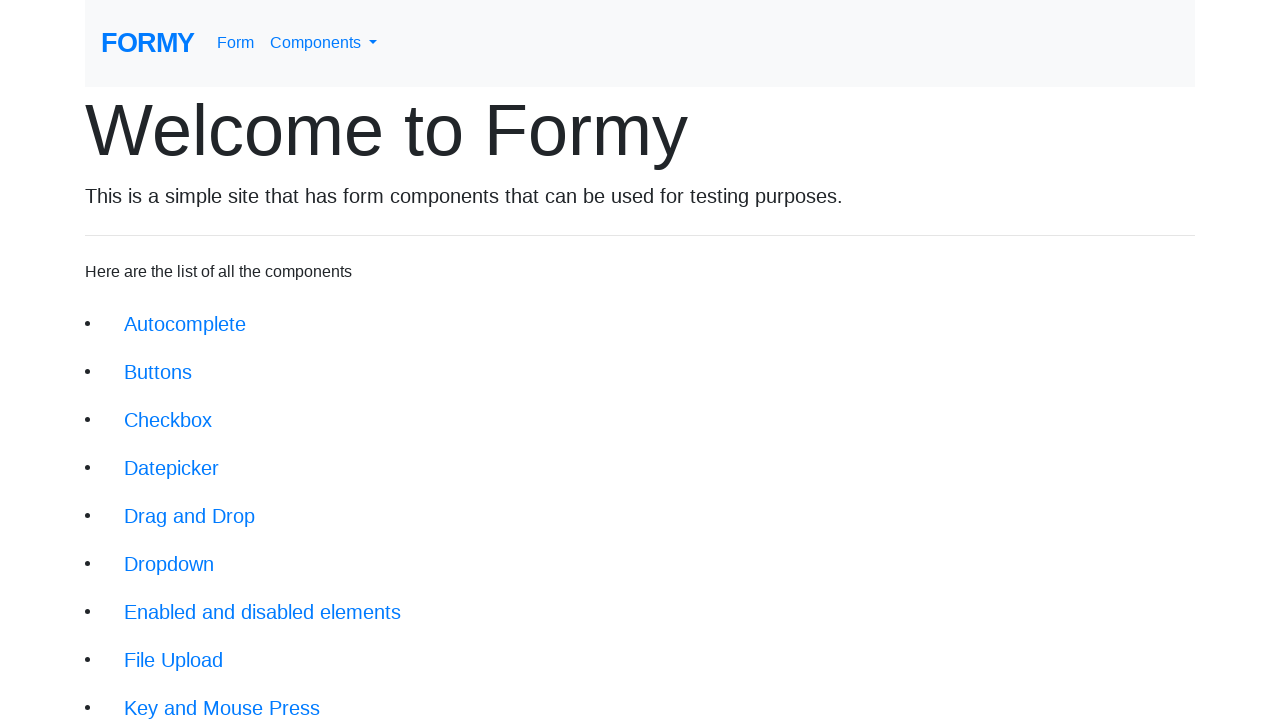

Navigated back in browser history
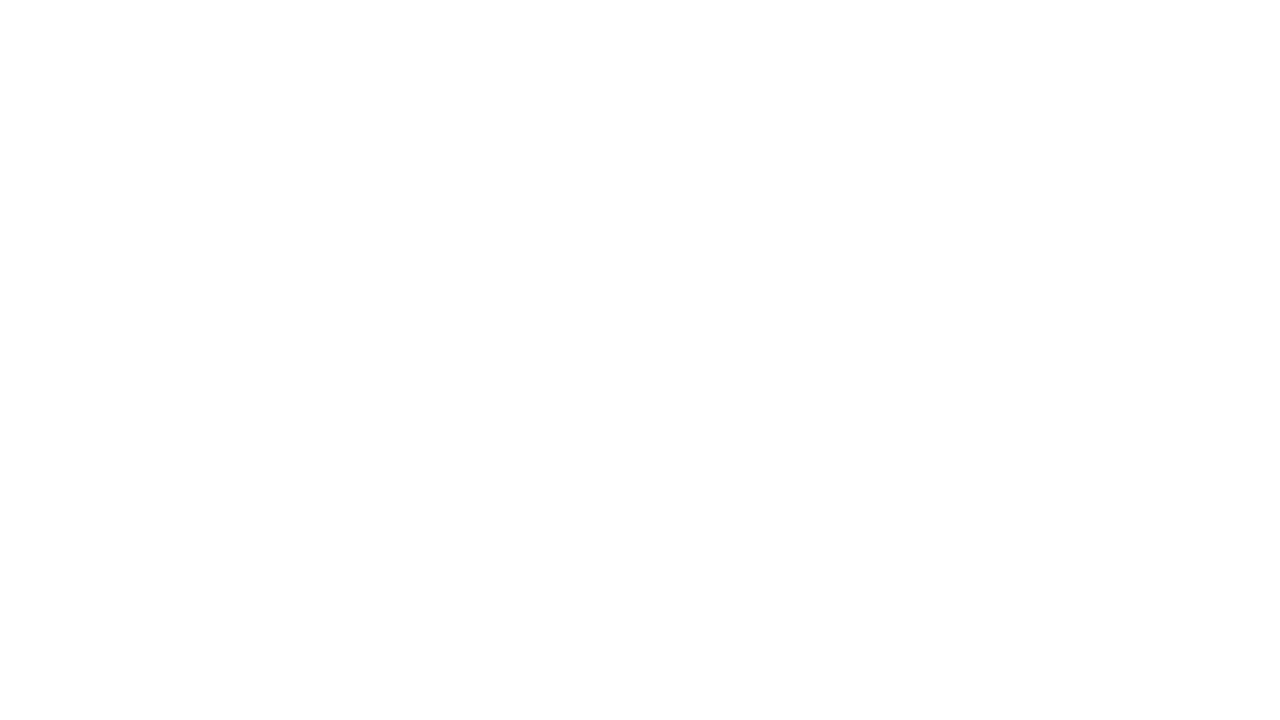

Navigated forward in browser history
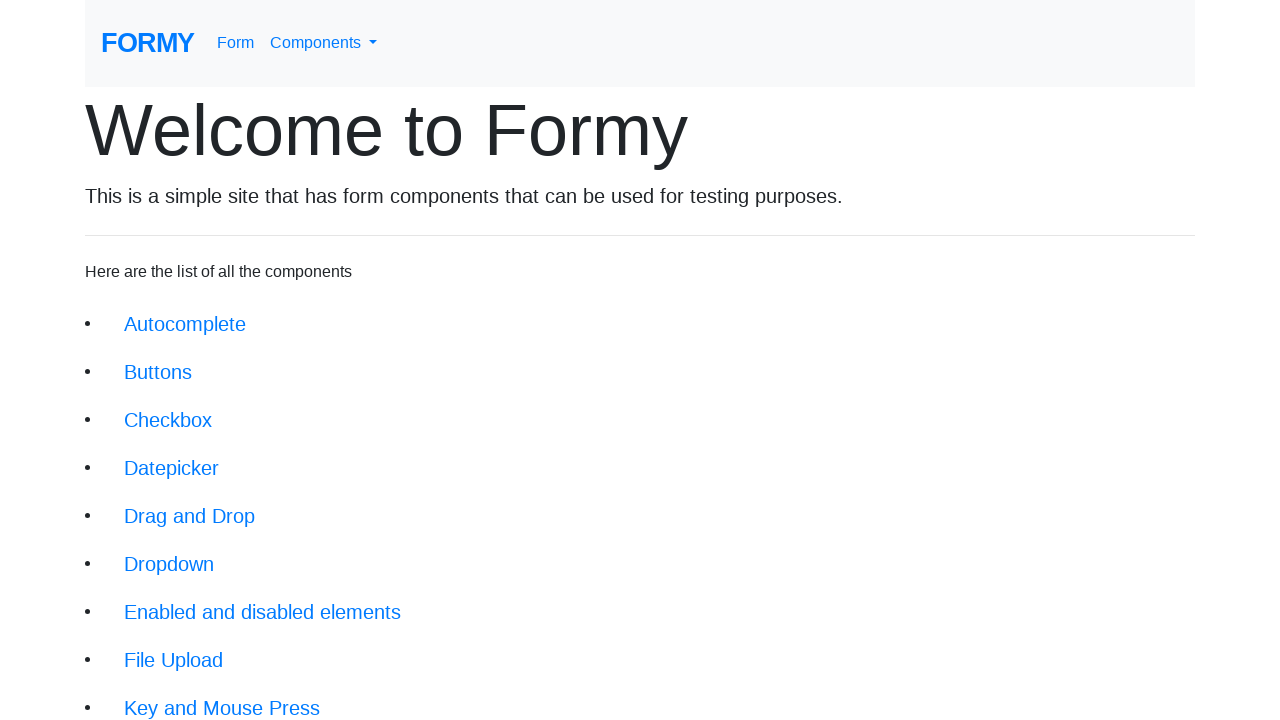

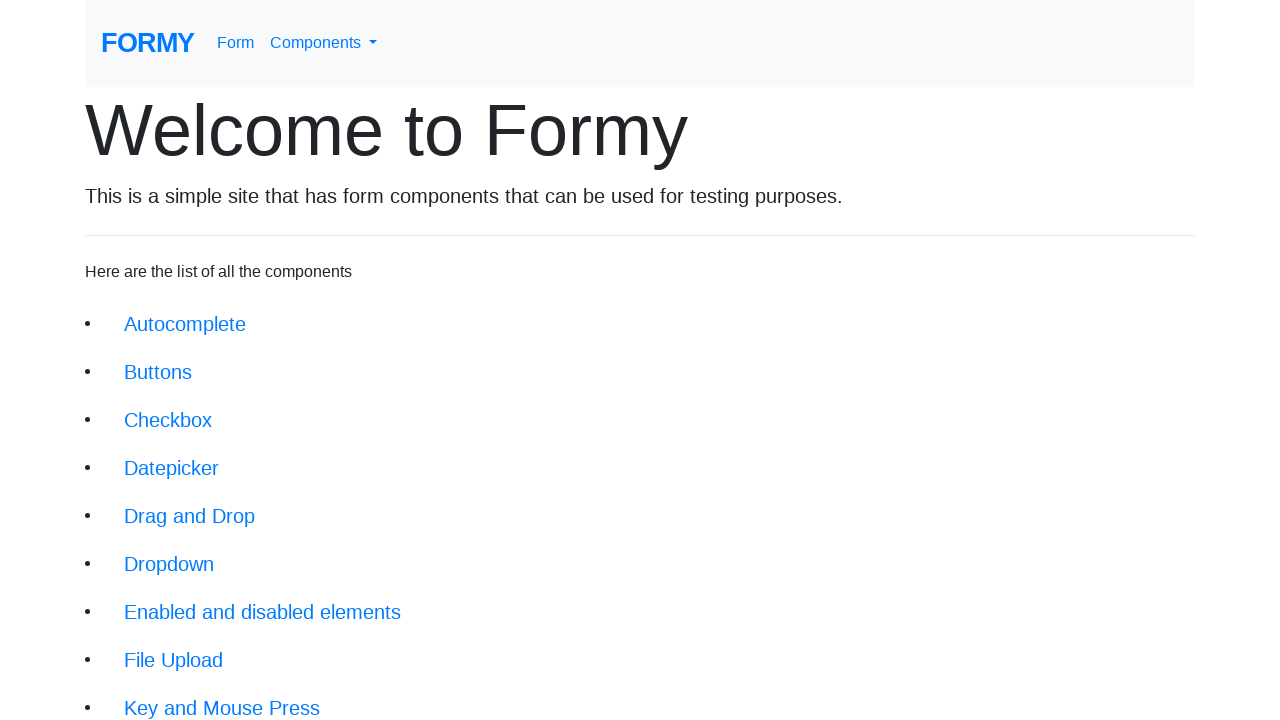